Opens the Policybazaar website homepage and waits for the page to load

Starting URL: https://www.policybazaar.com/

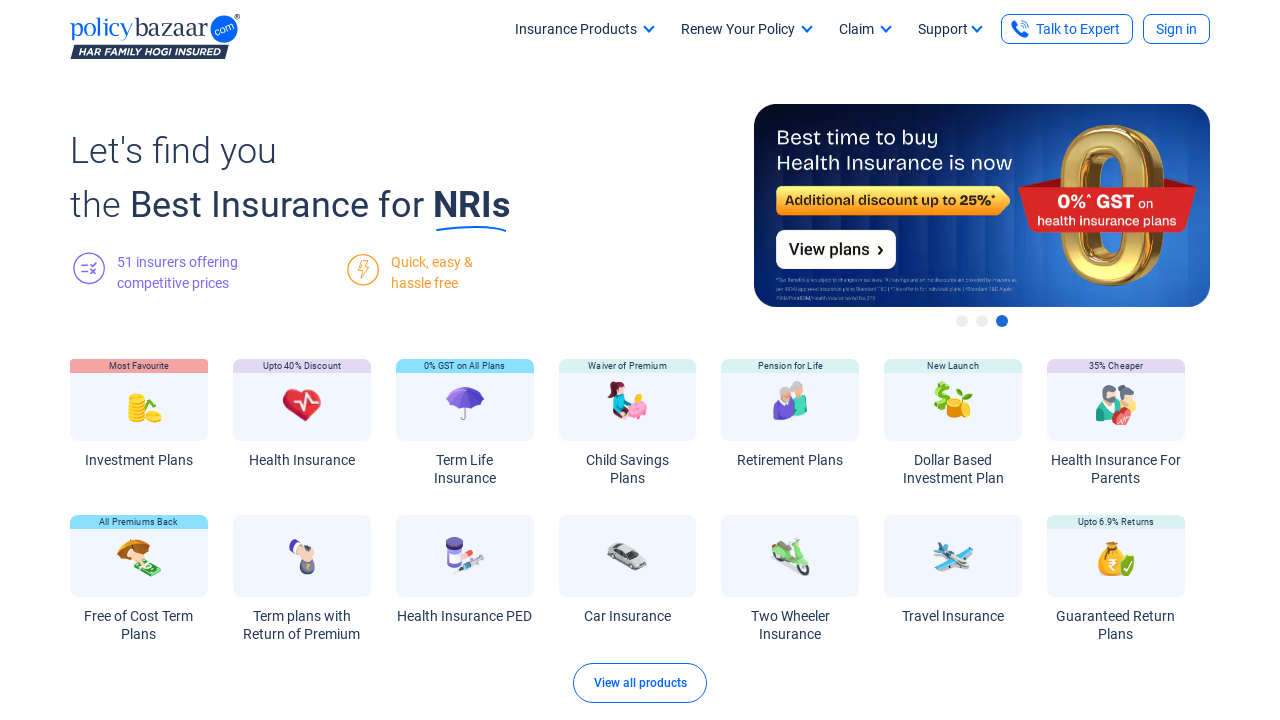

Navigated to Policybazaar homepage
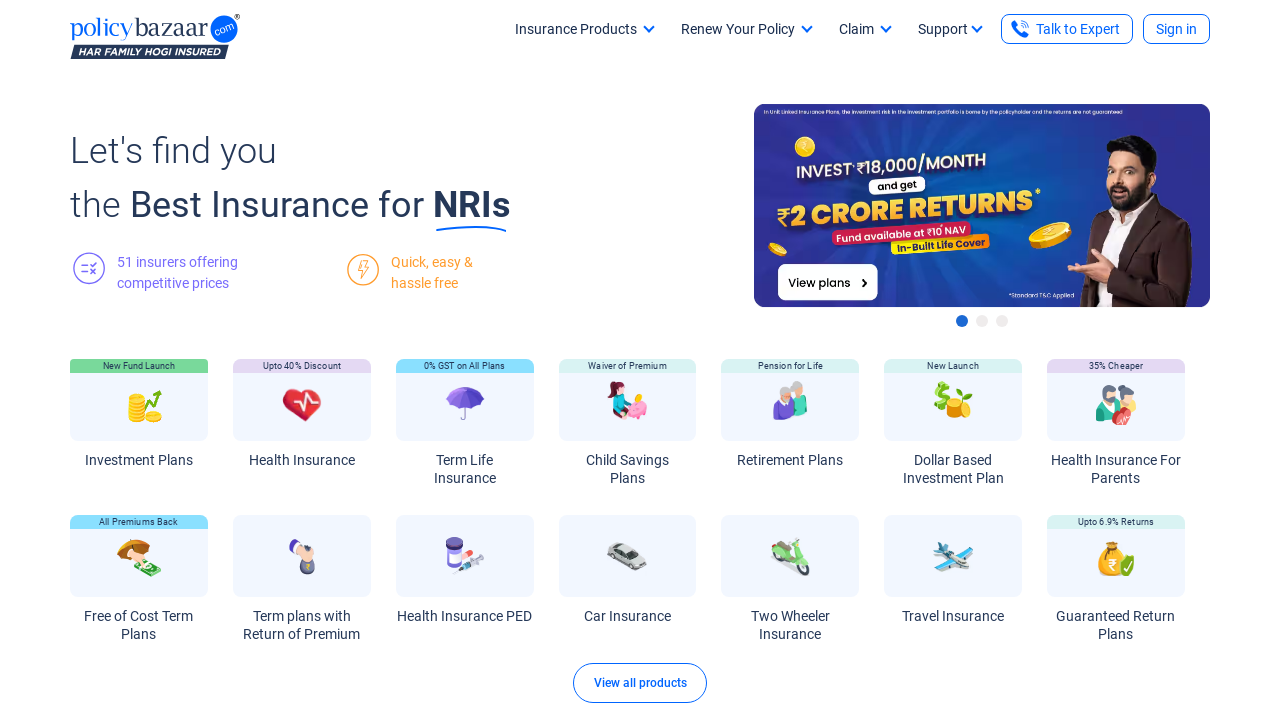

Waited for page to fully load (network idle)
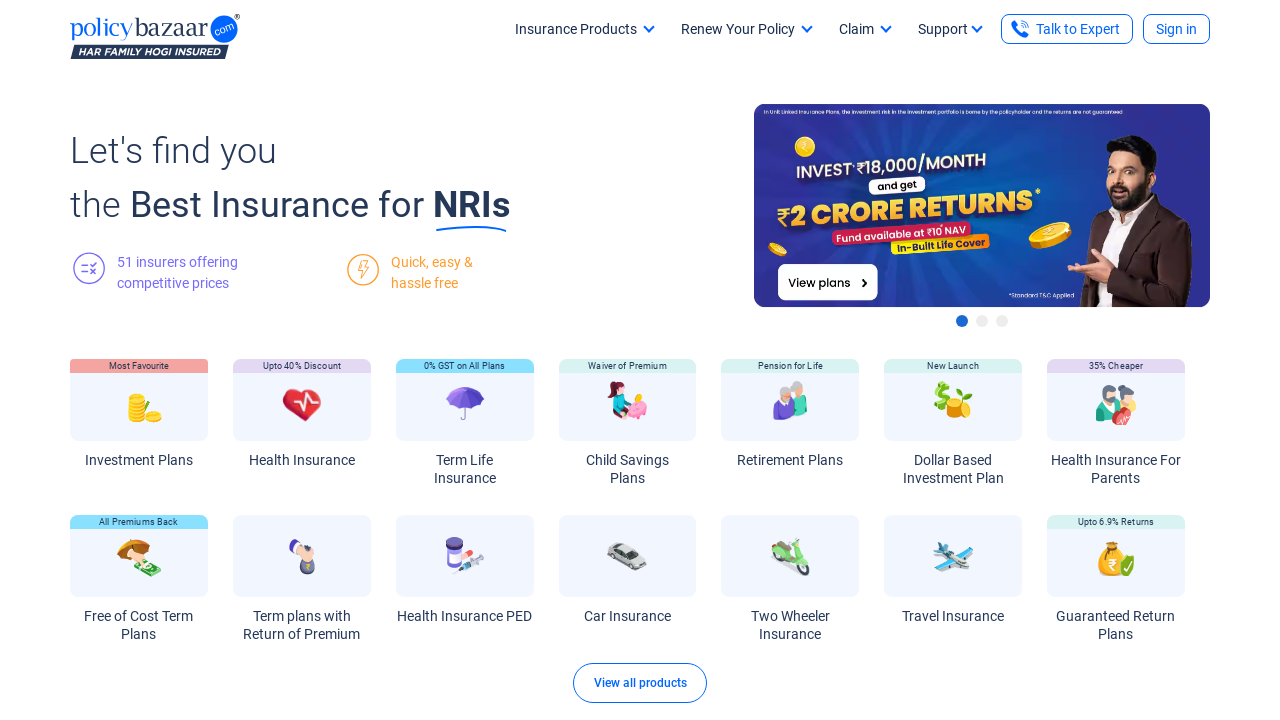

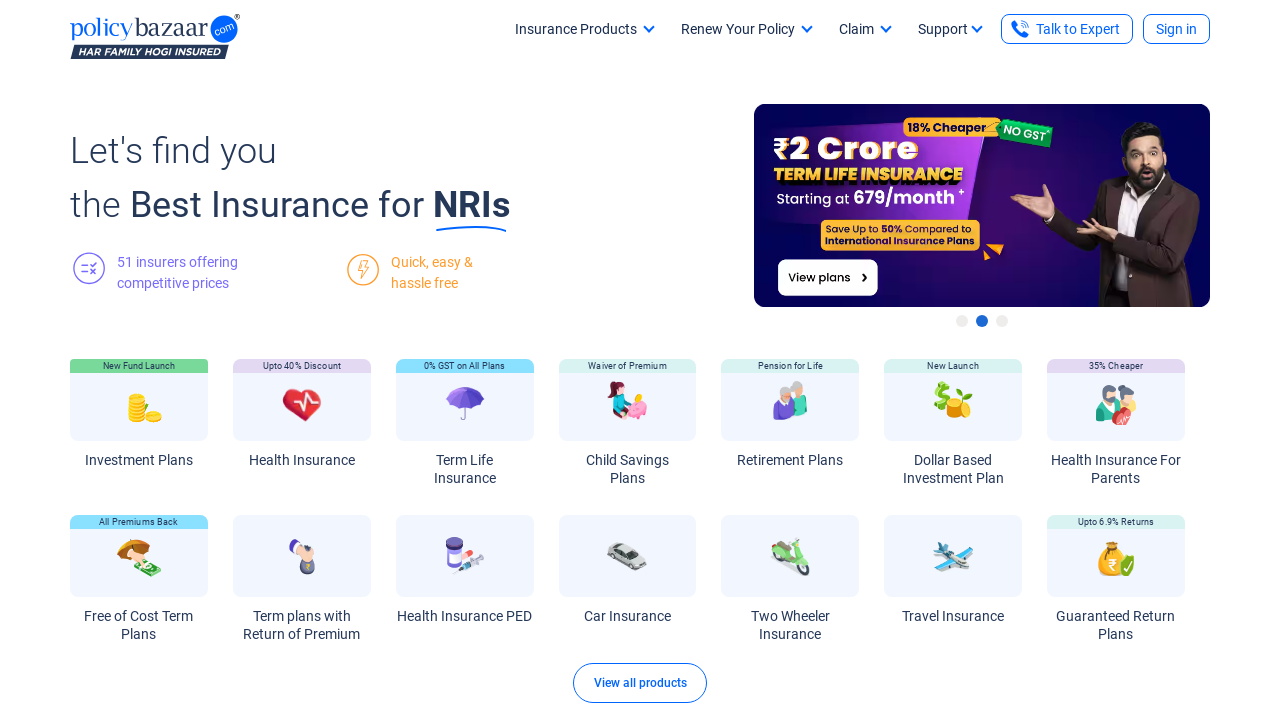